Tests JavaScript alert handling by triggering different types of alerts and accepting them

Starting URL: https://demoqa.com/alerts

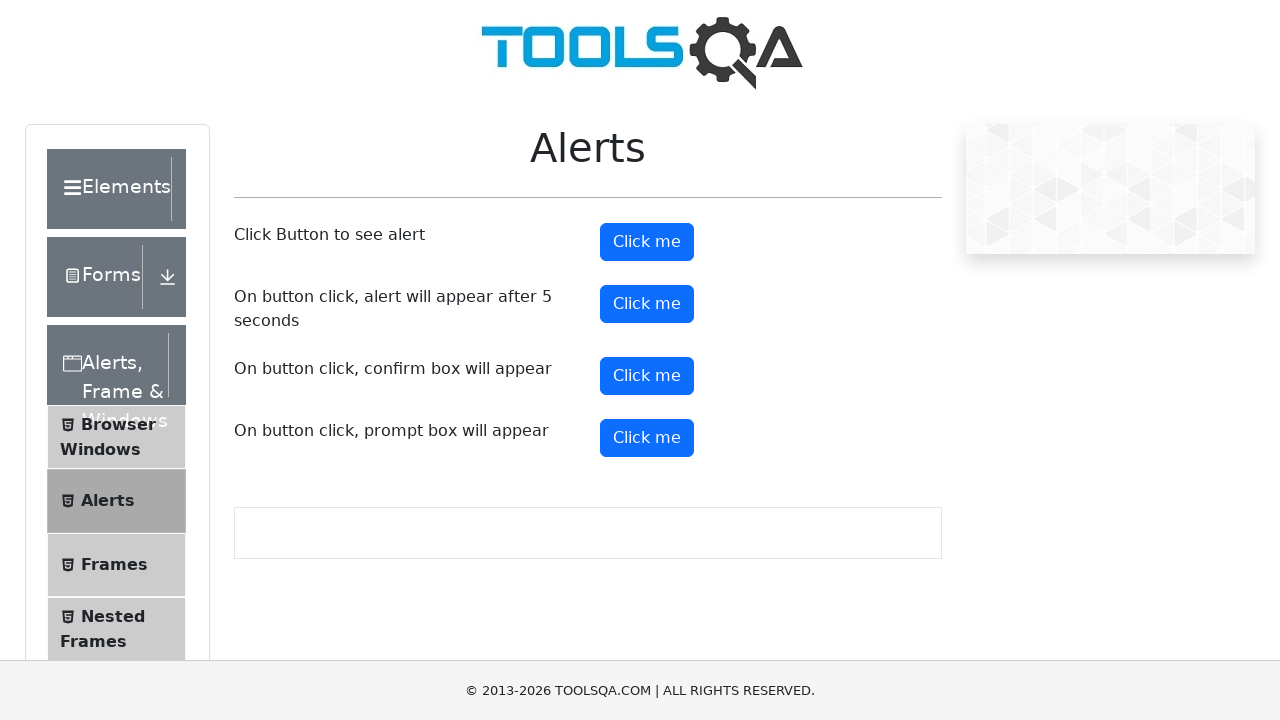

Clicked button to trigger first alert at (647, 242) on #alertButton
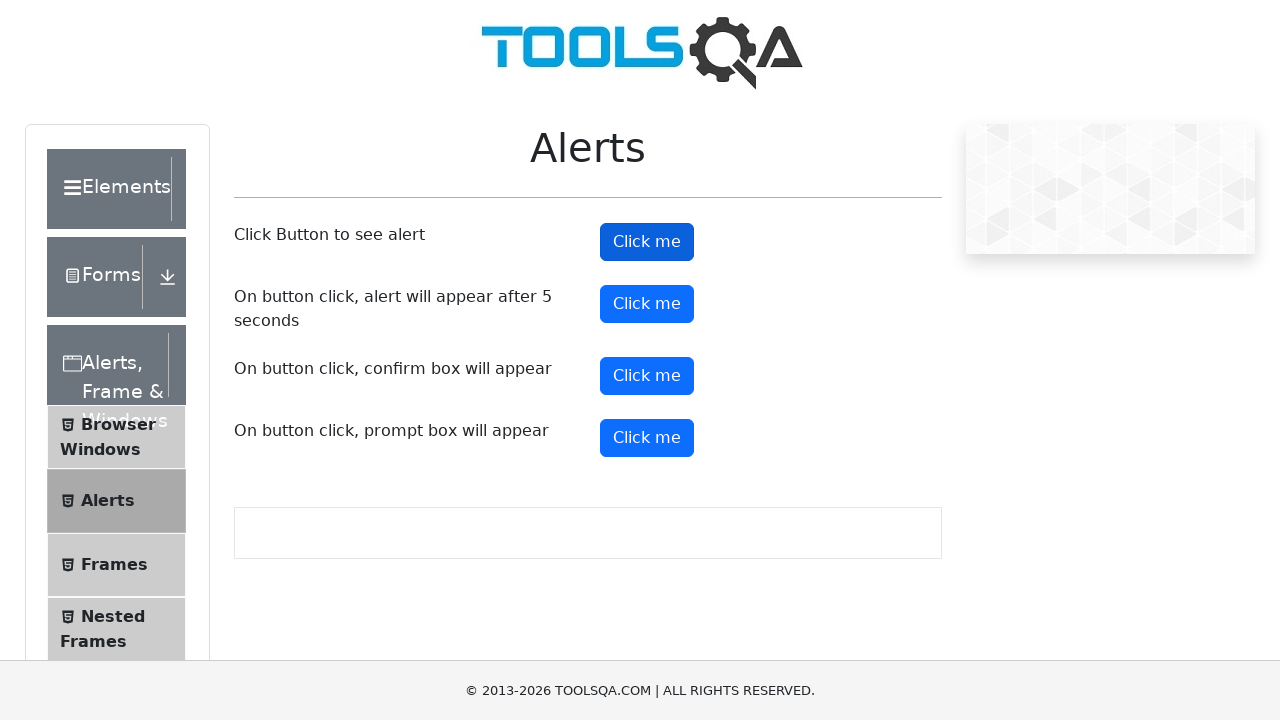

Set up dialog handler to accept alerts
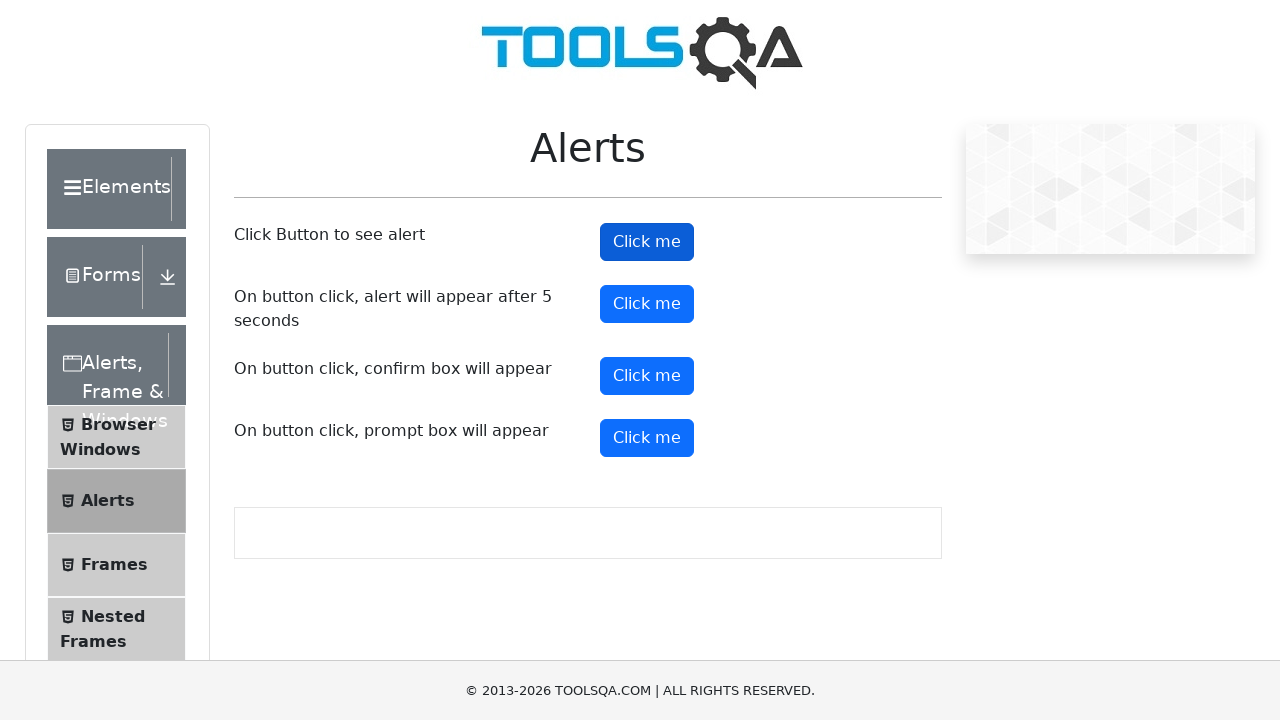

Clicked button to trigger delayed alert at (647, 304) on #timerAlertButton
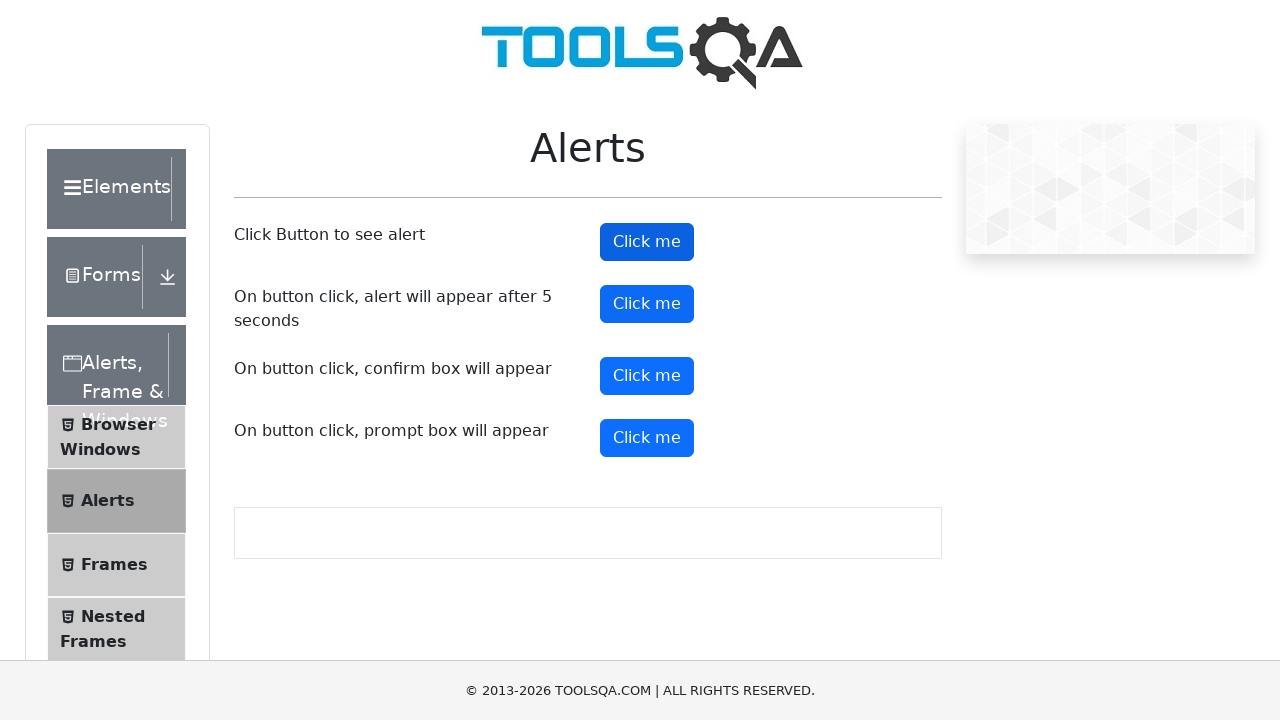

Waited 5 seconds for delayed alert to appear and be accepted
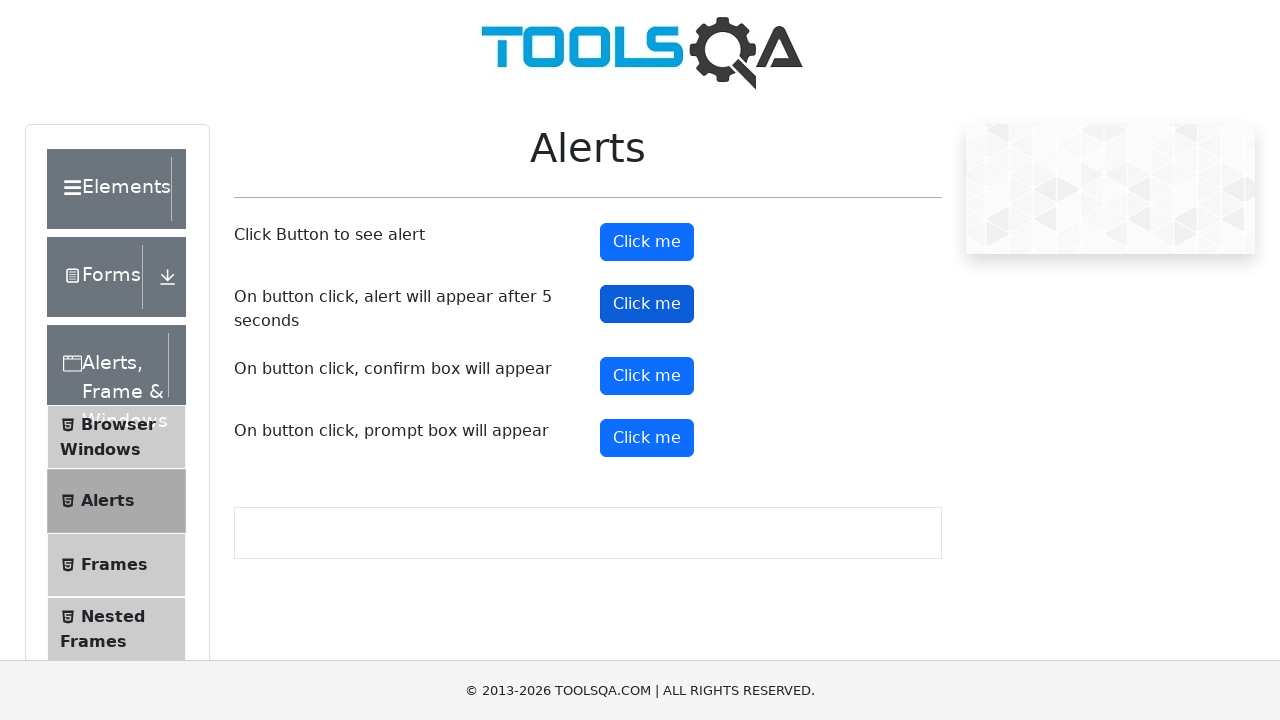

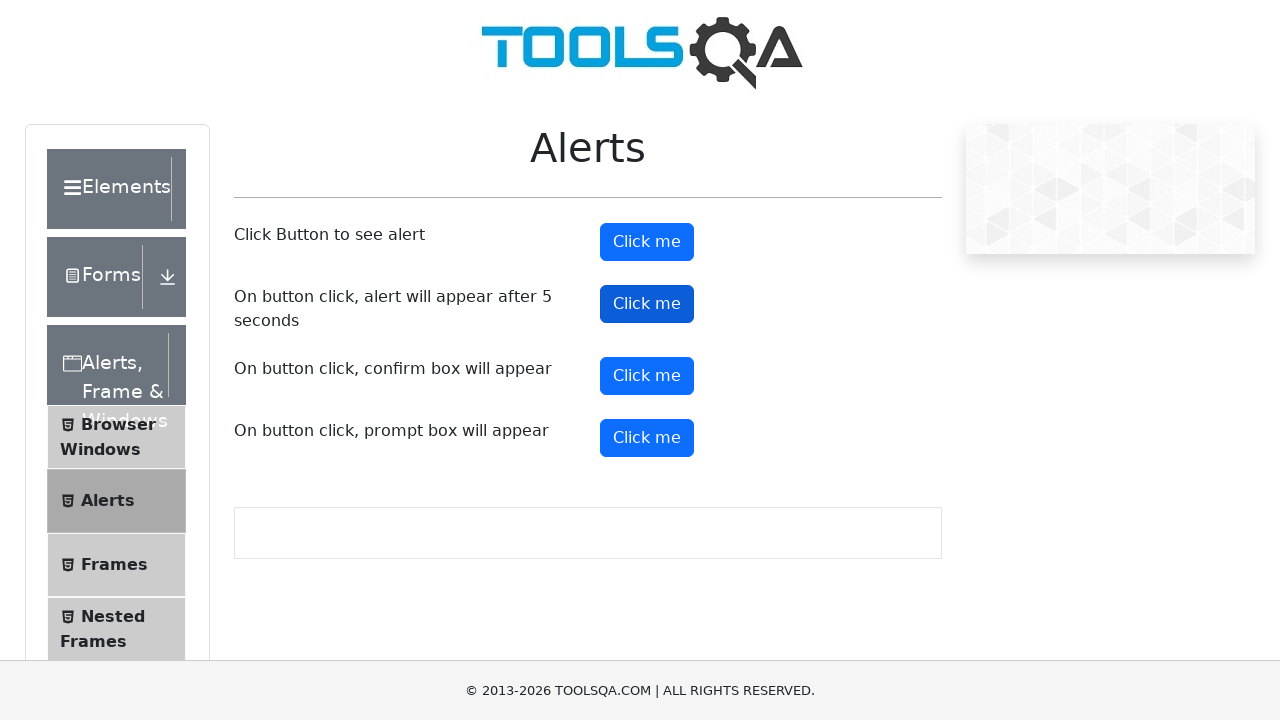